Tests handling multiple browser windows by clicking a link that opens a new window, then switching to the new window and verifying the page title

Starting URL: https://the-internet.herokuapp.com/windows

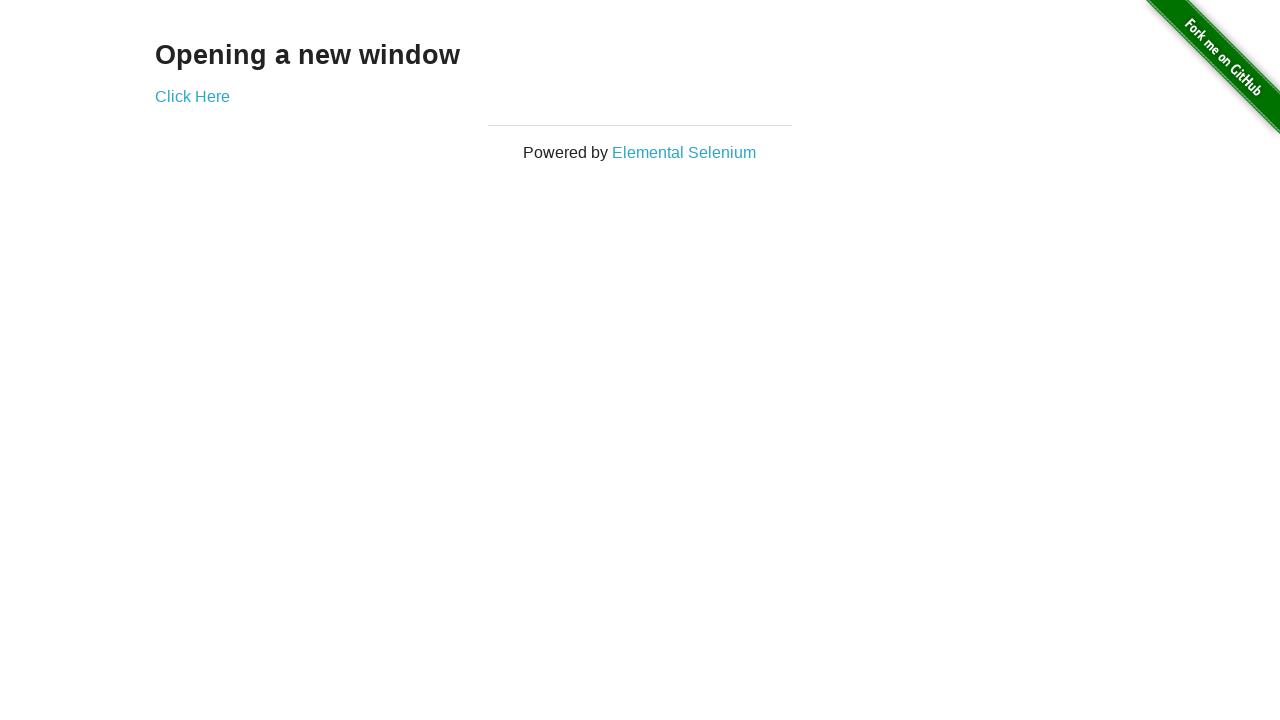

Clicked 'Click Here' link to open new window at (192, 96) on text=Click Here
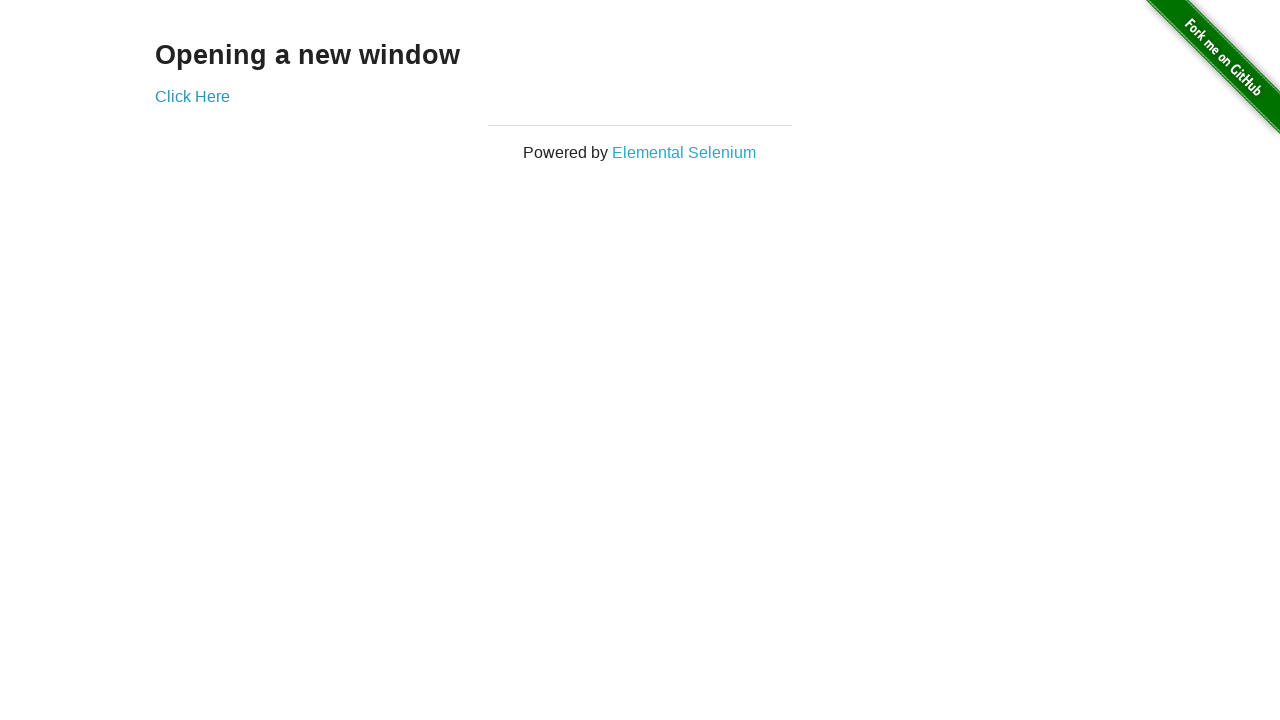

Captured new window/page object
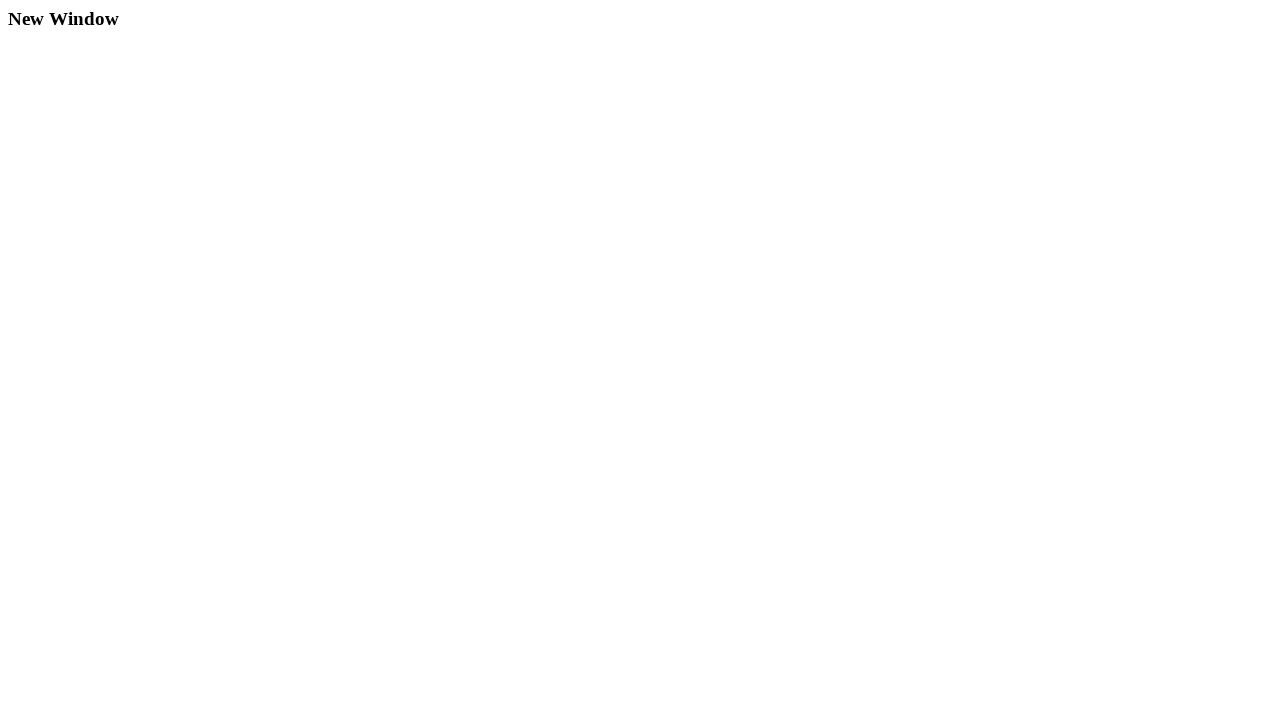

New page finished loading
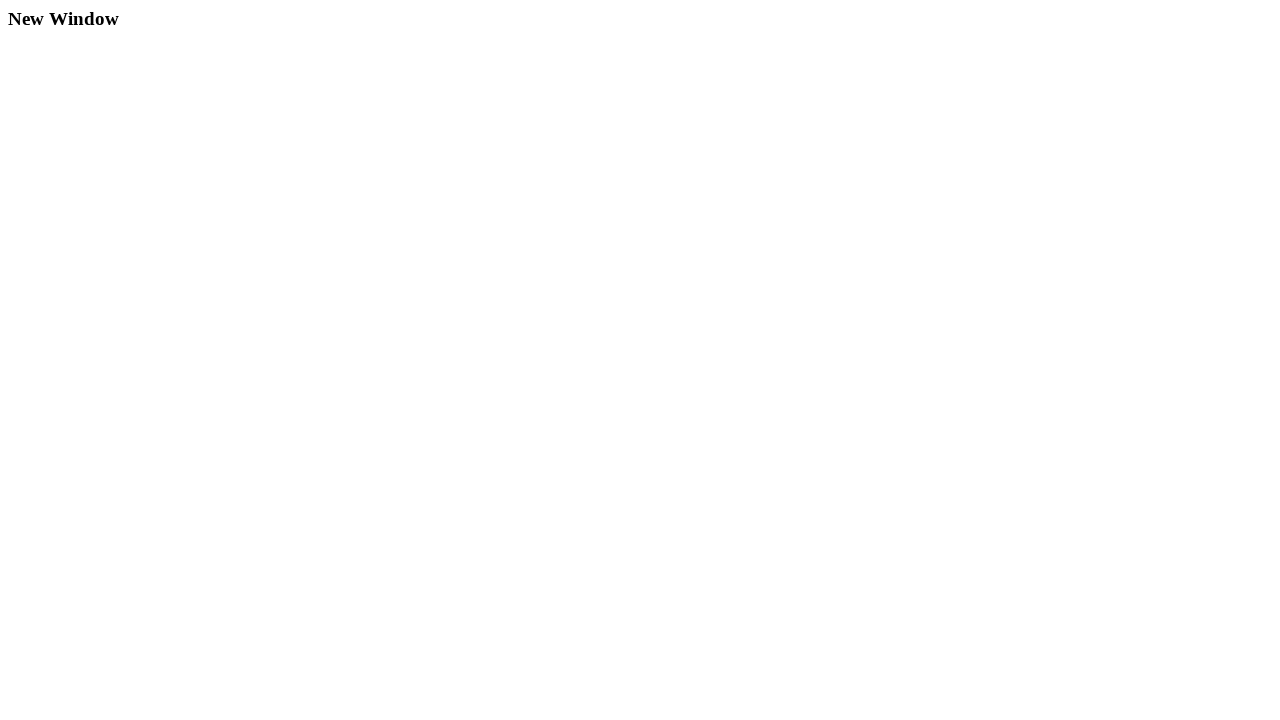

Retrieved new page title: 'New Window'
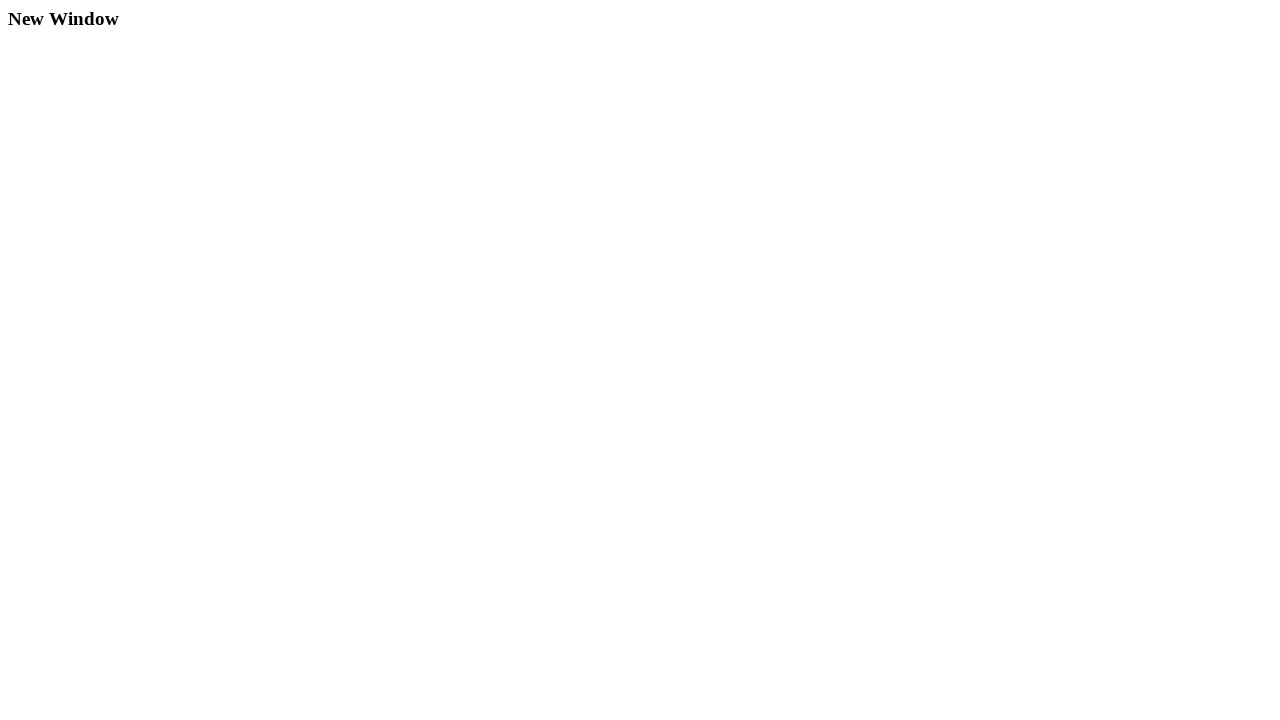

Verified body element is present in new window
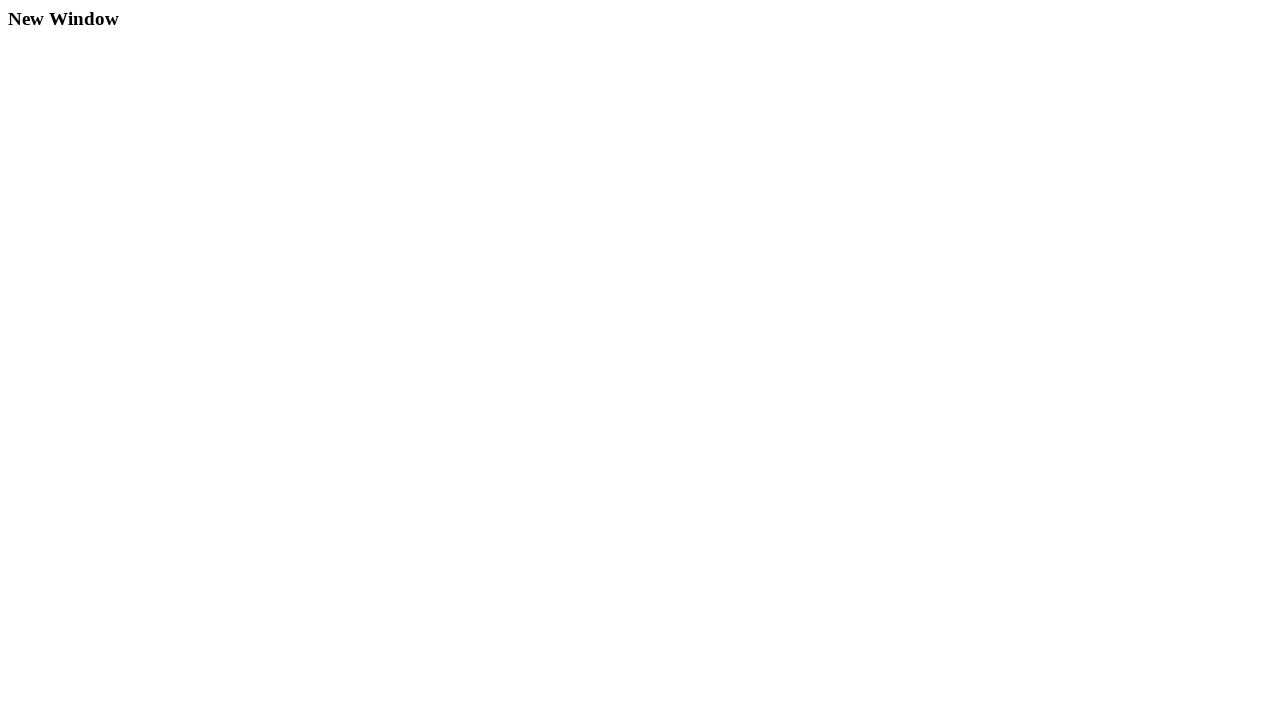

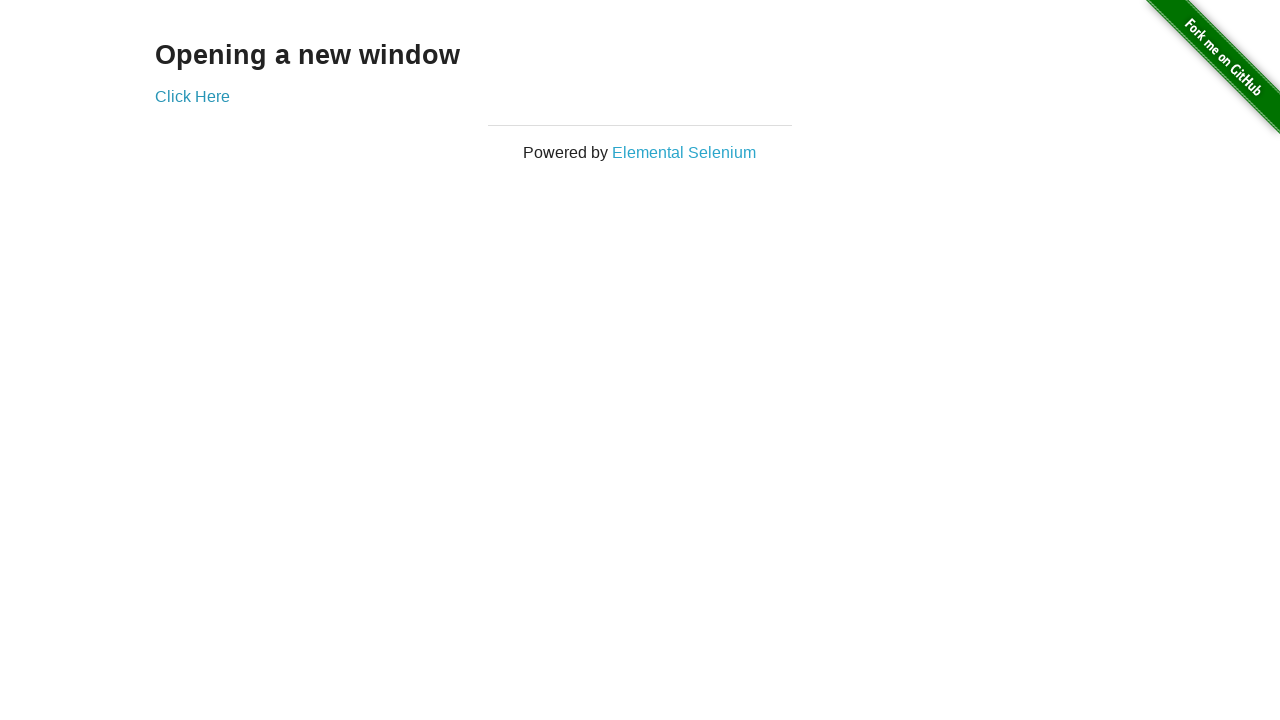